Tests selecting both a checkbox ("Quảng Ngãi") and a radio button ("Hà Nội") on a Google Form using JavaScript click and verifies both are selected via aria-checked attribute.

Starting URL: https://docs.google.com/forms/d/e/1FAIpQLSfiypnd69zhuDkjKgqvpID9kwO29UCzeCVrGGtbNPZXQok0jA/viewform

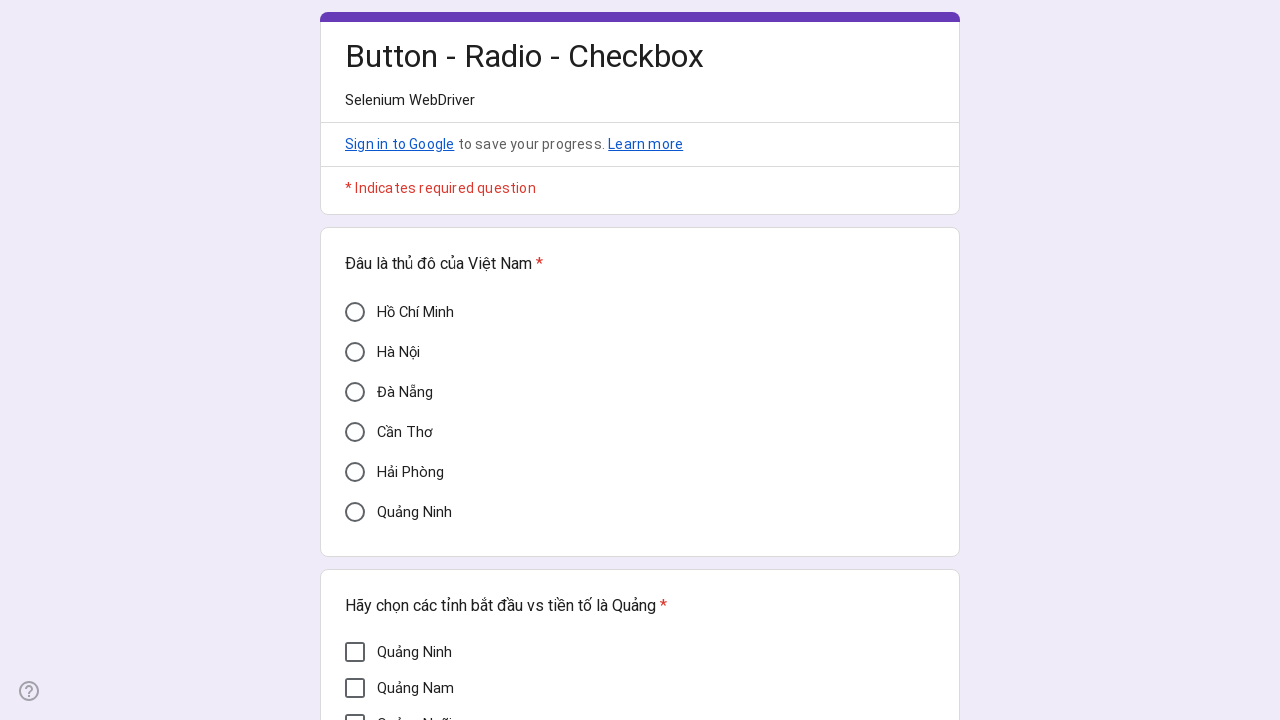

Waited for 'Quảng Ngãi' checkbox element to load
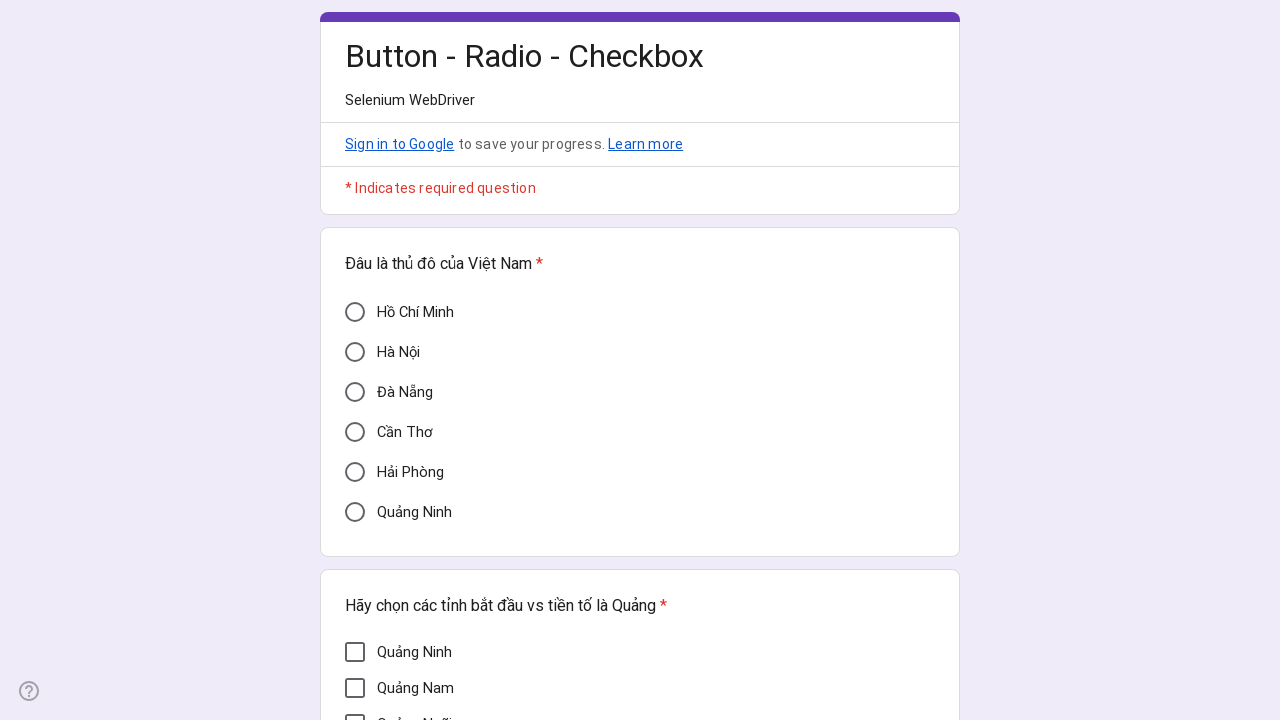

Waited 3 seconds for form to fully render
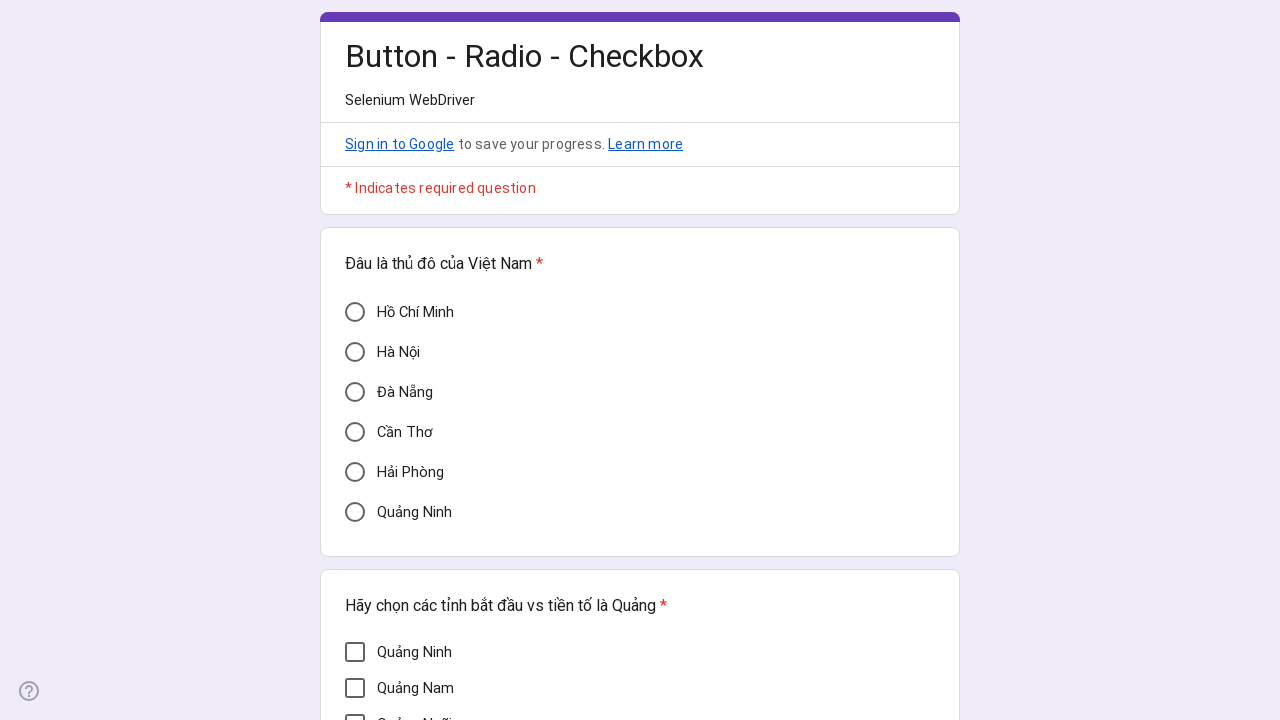

Clicked checkbox 'Quảng Ngãi' using JavaScript
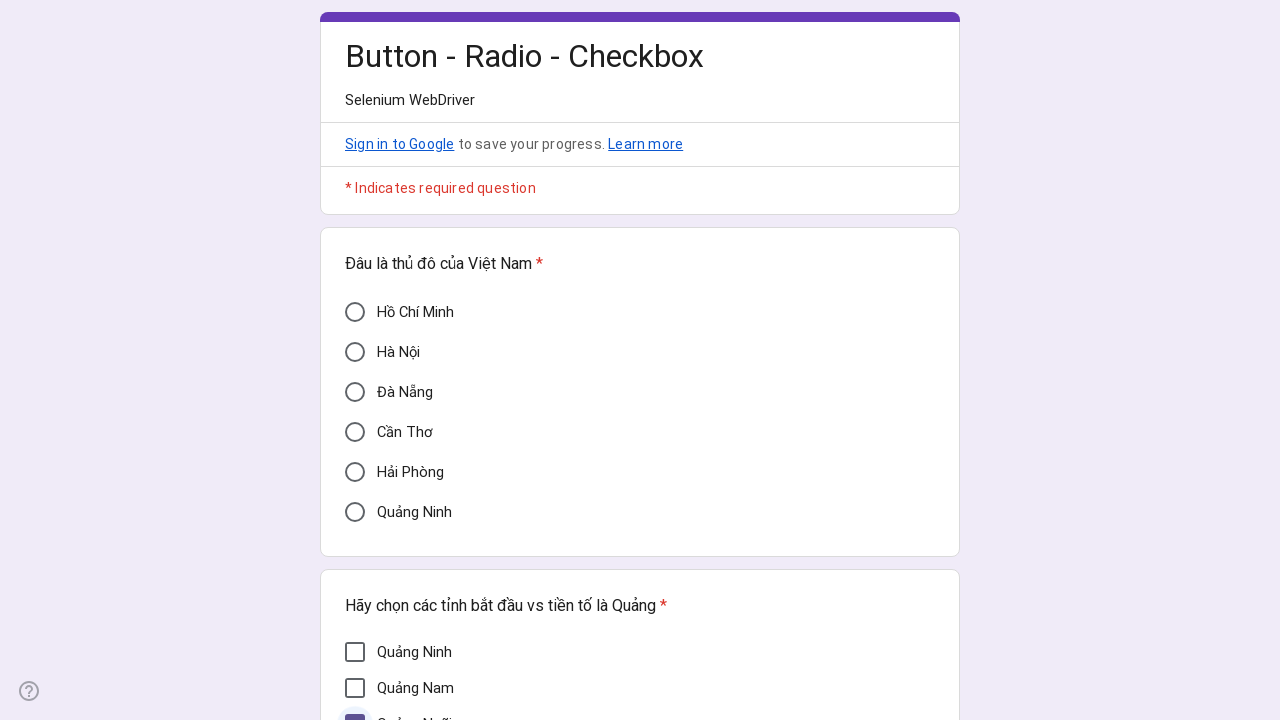

Waited 2 seconds after clicking checkbox
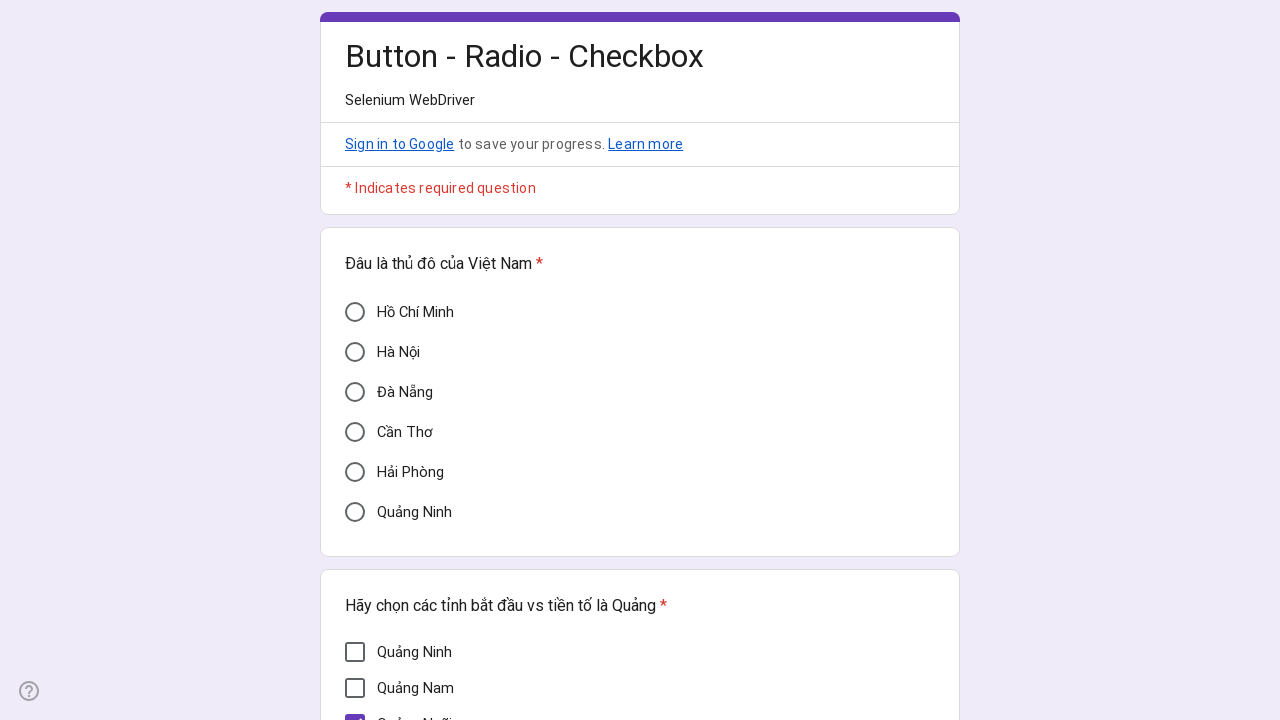

Clicked radio button 'Hà Nội' using JavaScript
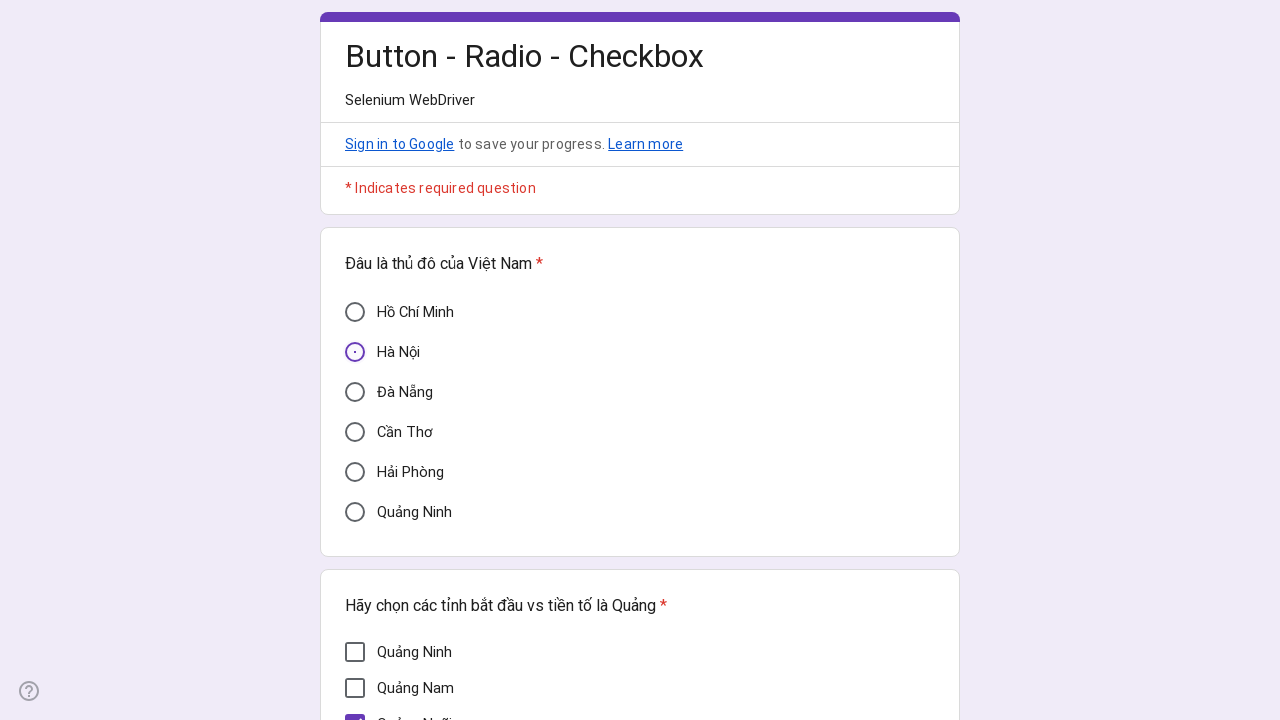

Waited 2 seconds after clicking radio button
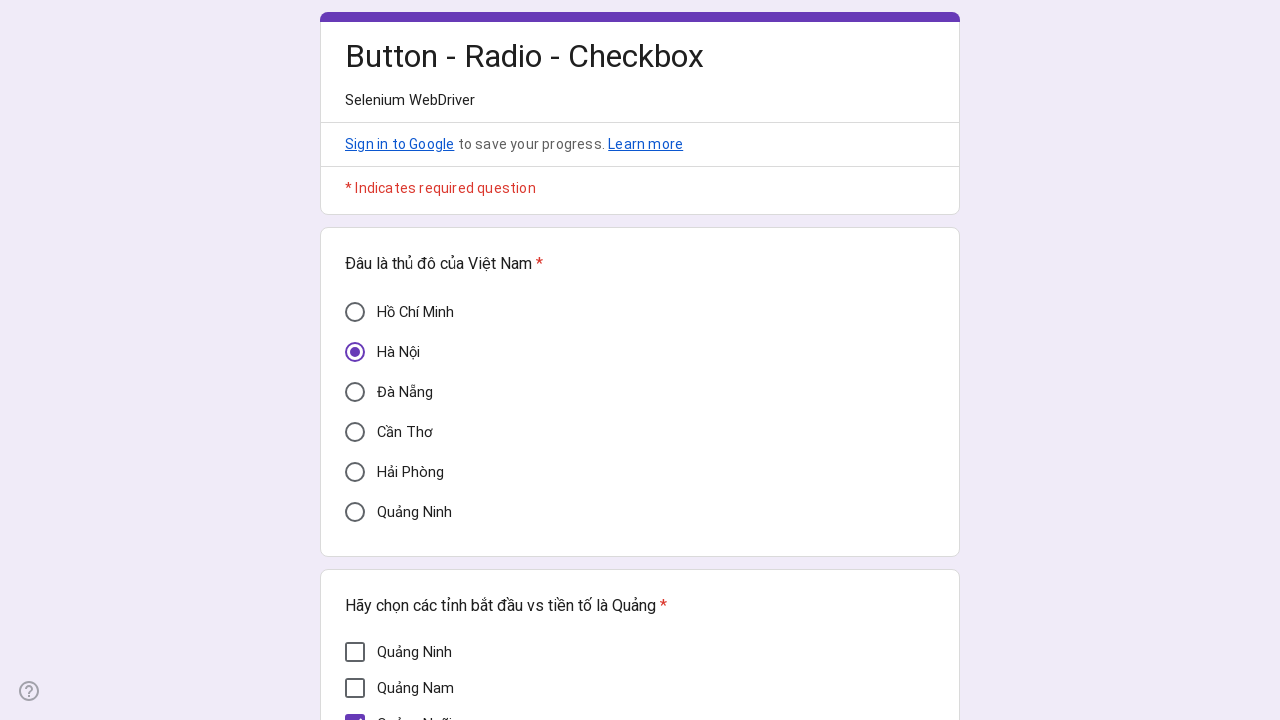

Verified 'Hà Nội' radio button is selected via aria-checked='true'
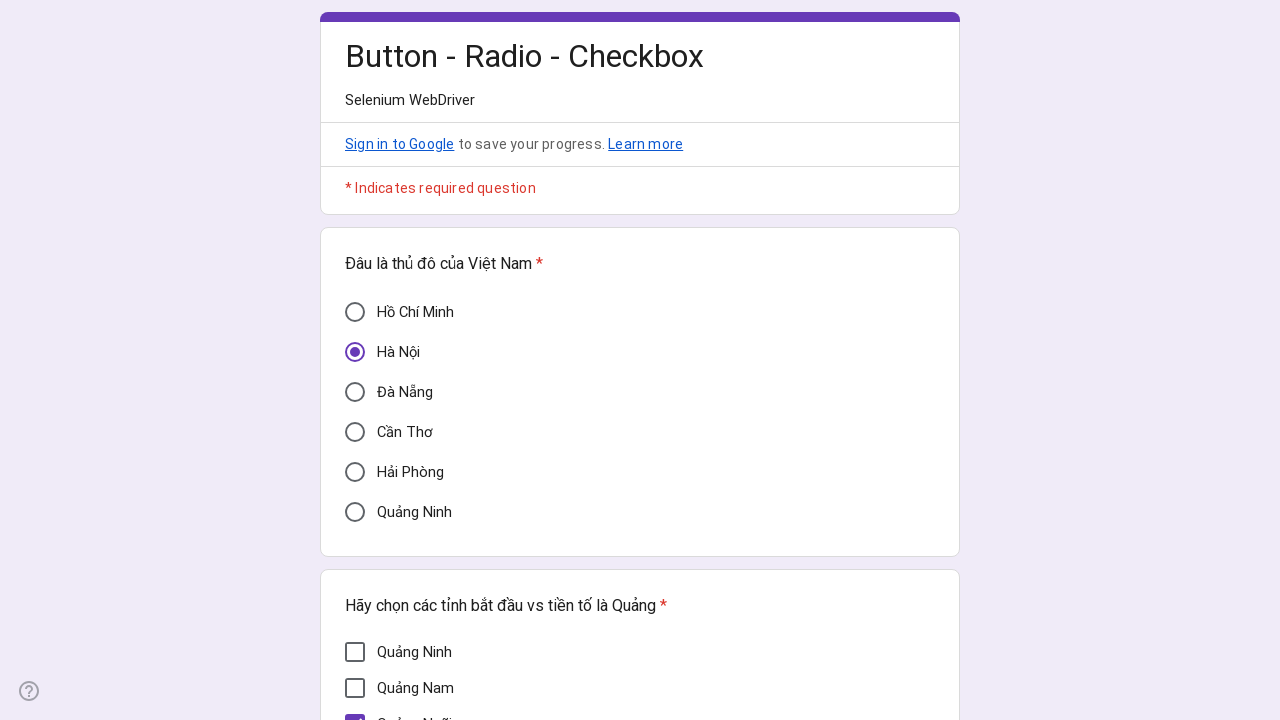

Verified 'Quảng Ngãi' checkbox is selected via aria-checked='true'
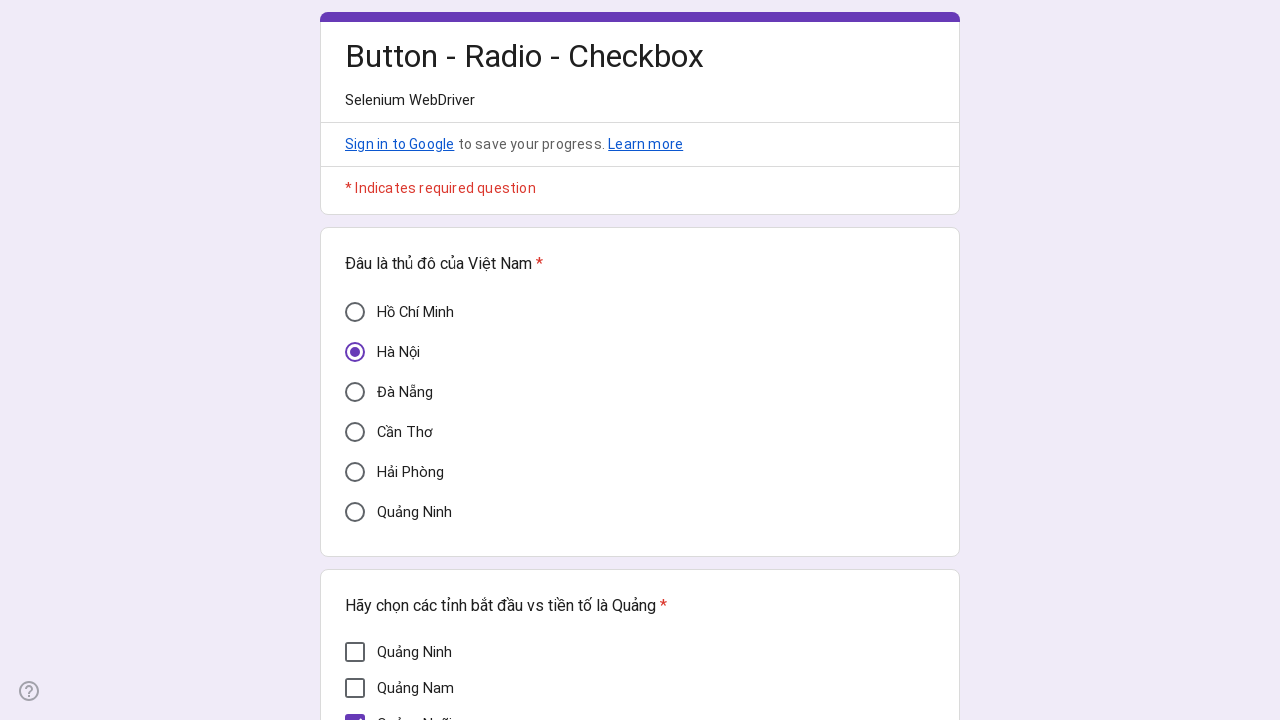

Verified 'Hà Nội' aria-checked attribute value is 'true'
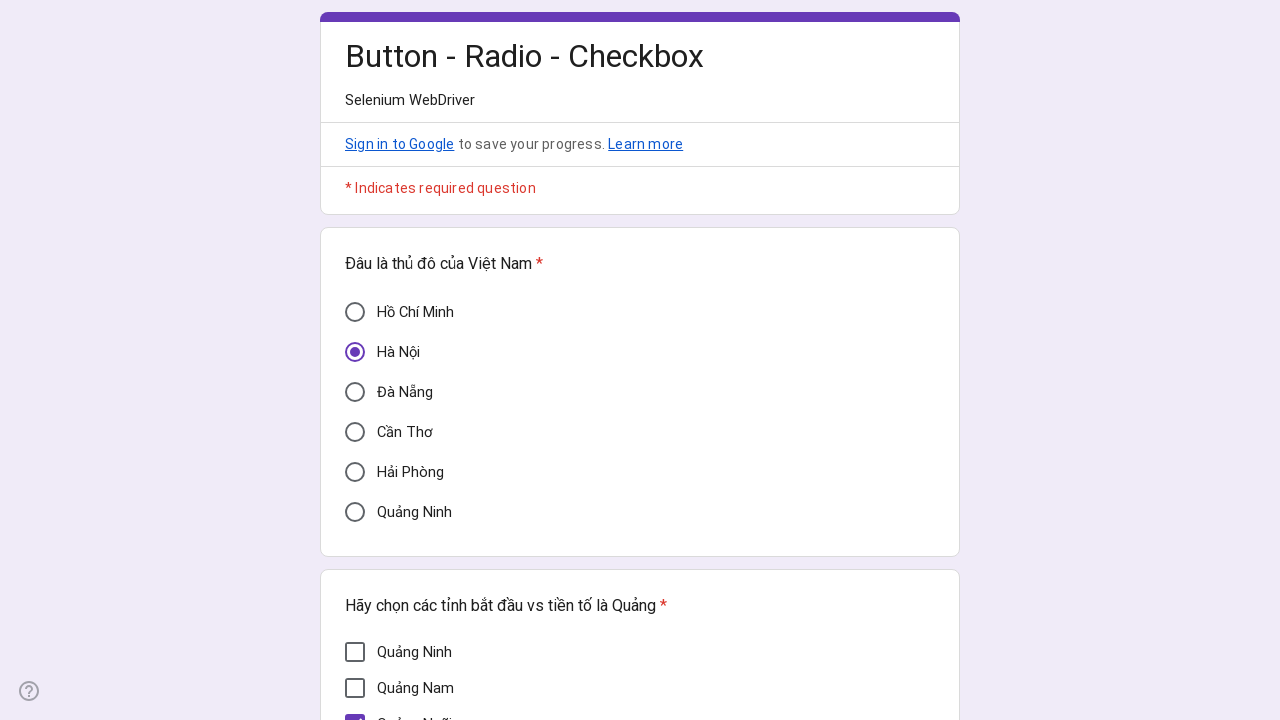

Verified 'Quảng Ngãi' aria-checked attribute value is 'true'
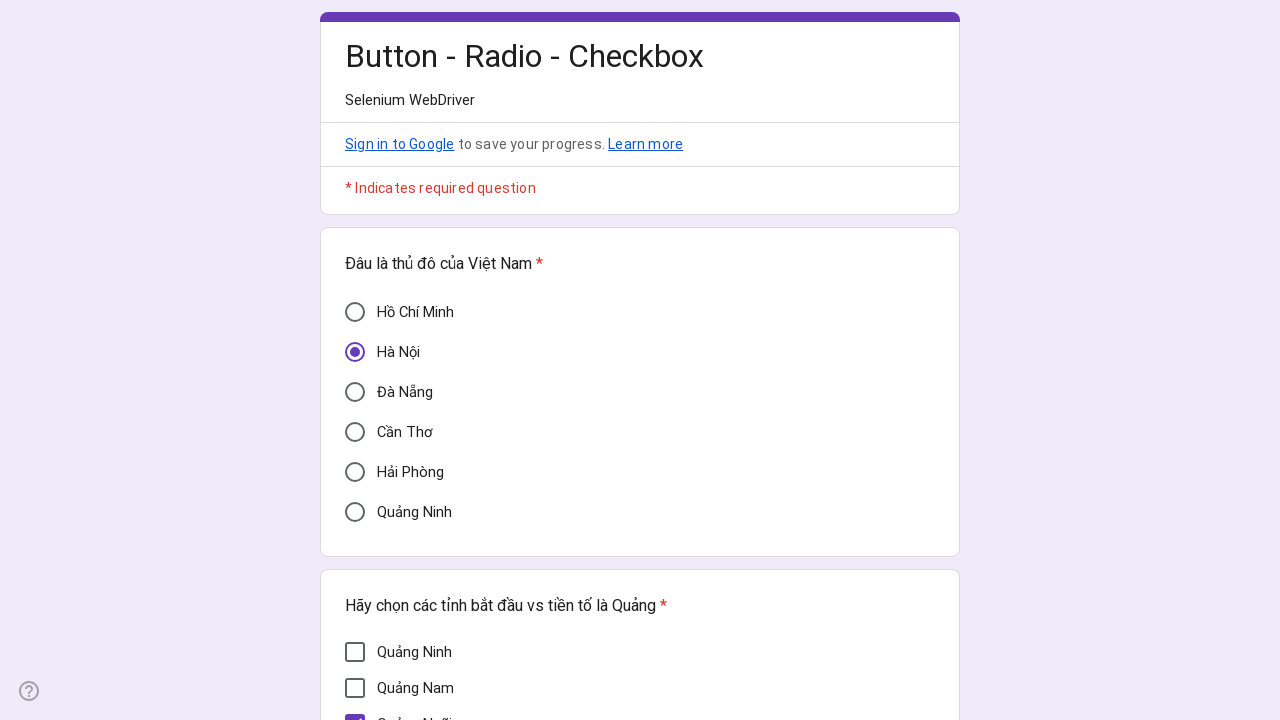

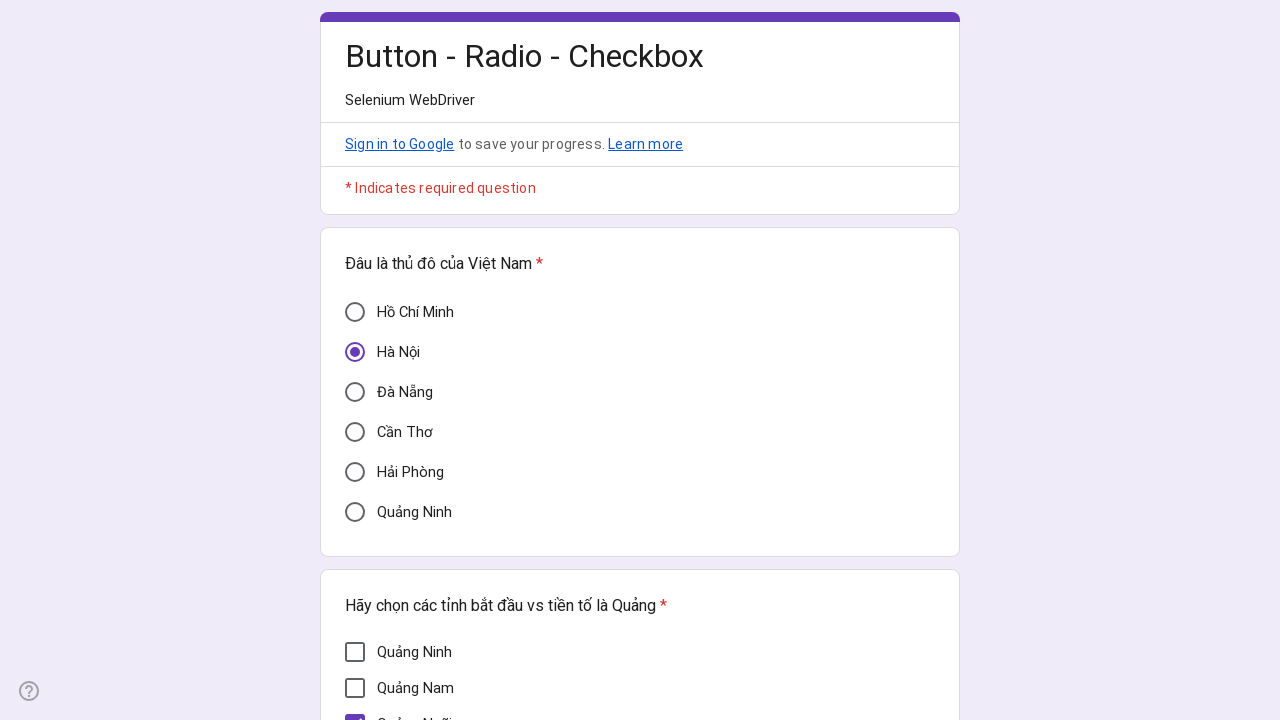